Tests checkbox functionality by ensuring both checkboxes are selected, clicking them if they are not already checked

Starting URL: https://the-internet.herokuapp.com/checkboxes

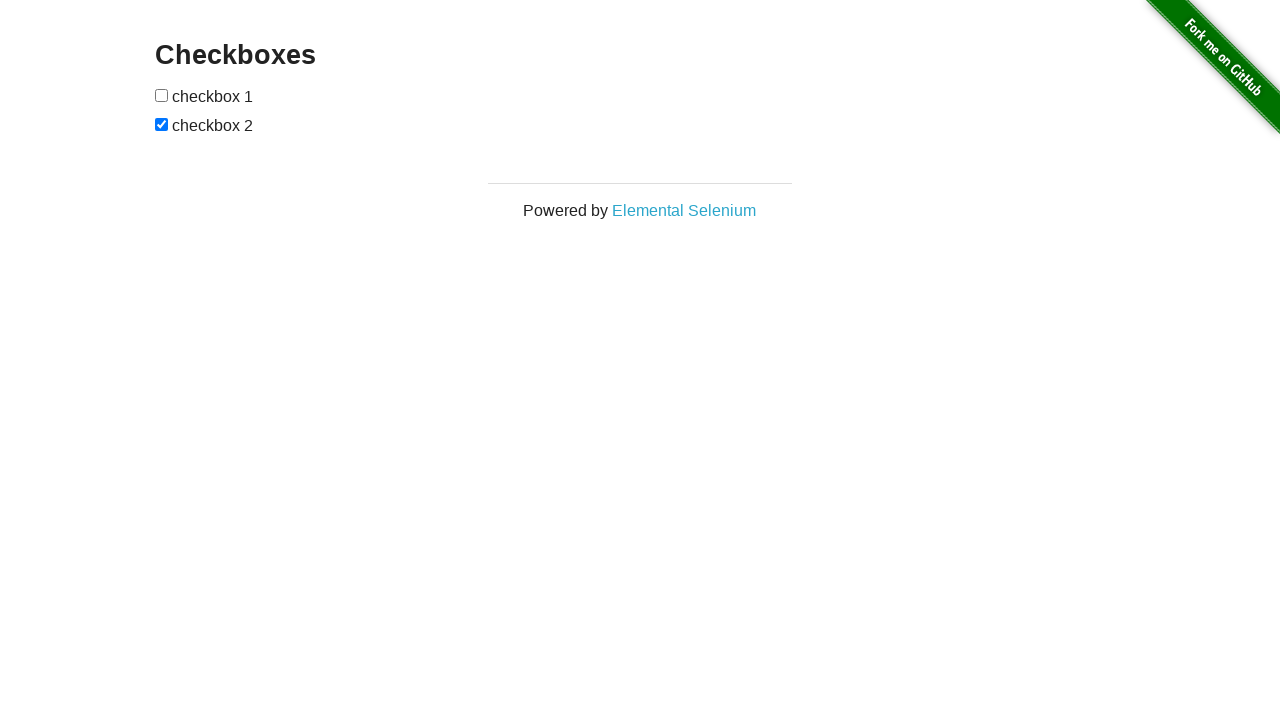

Located first checkbox element
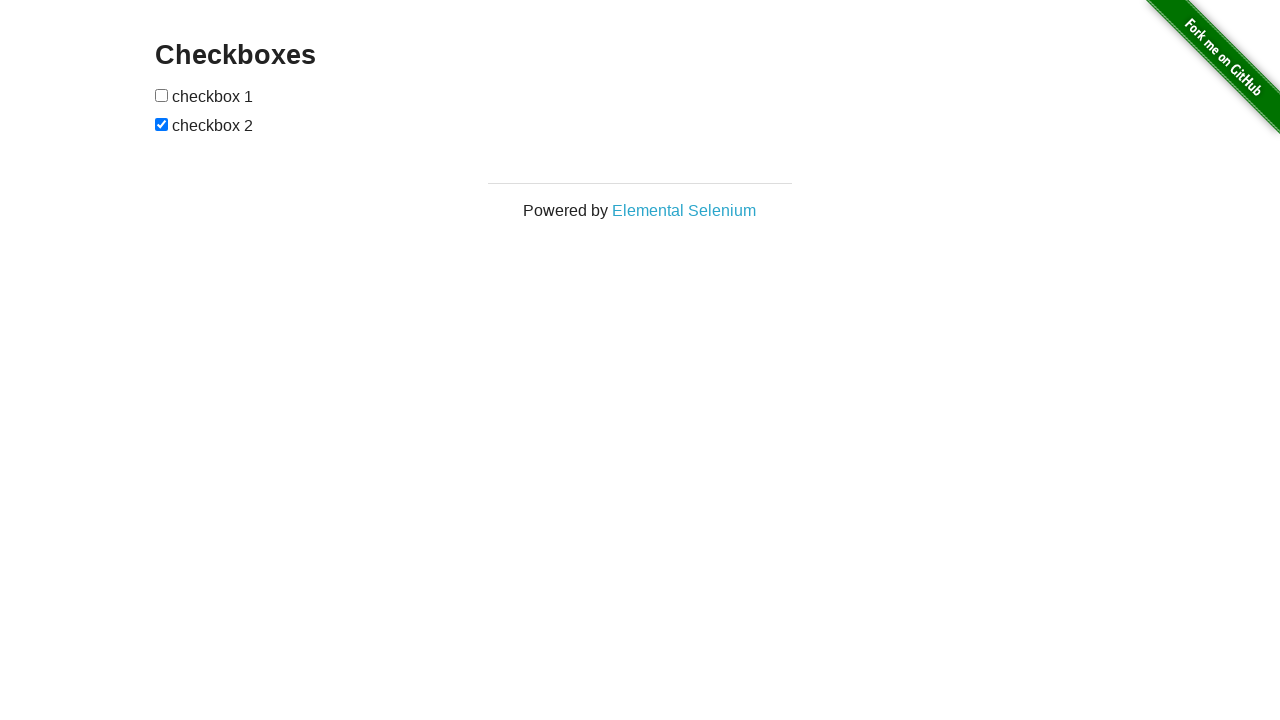

Located second checkbox element
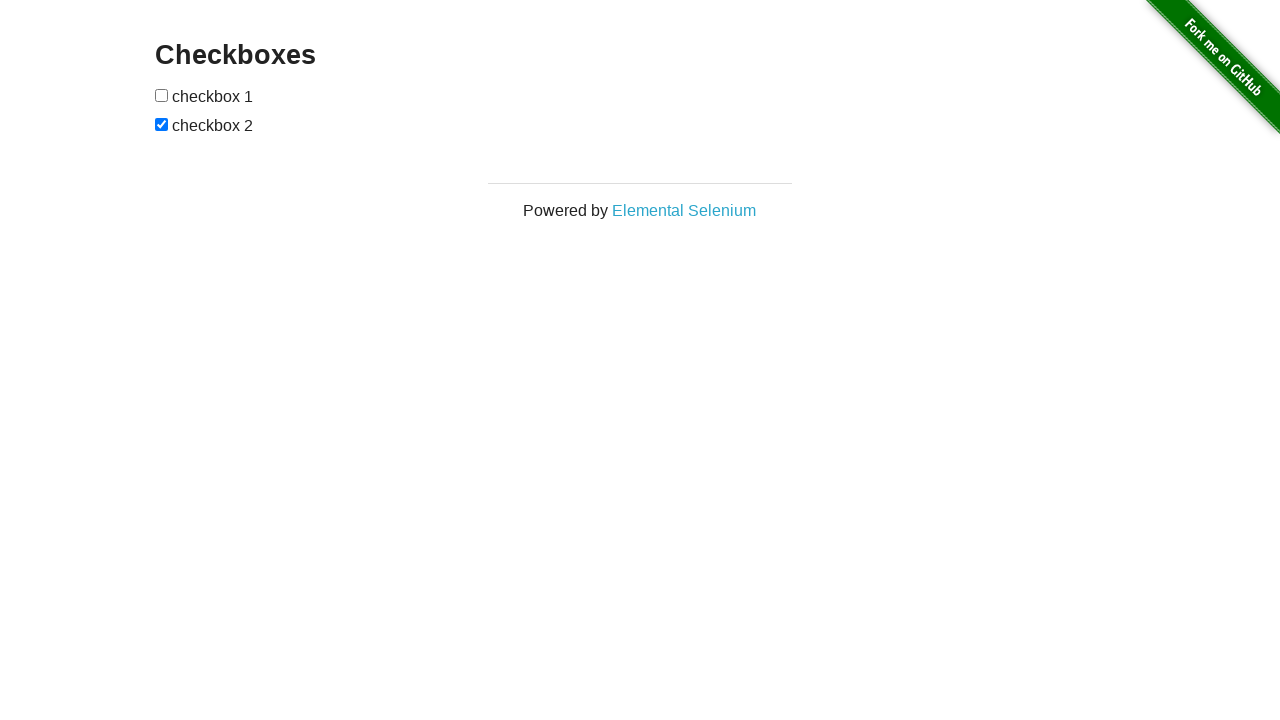

Checked first checkbox state - it was unchecked
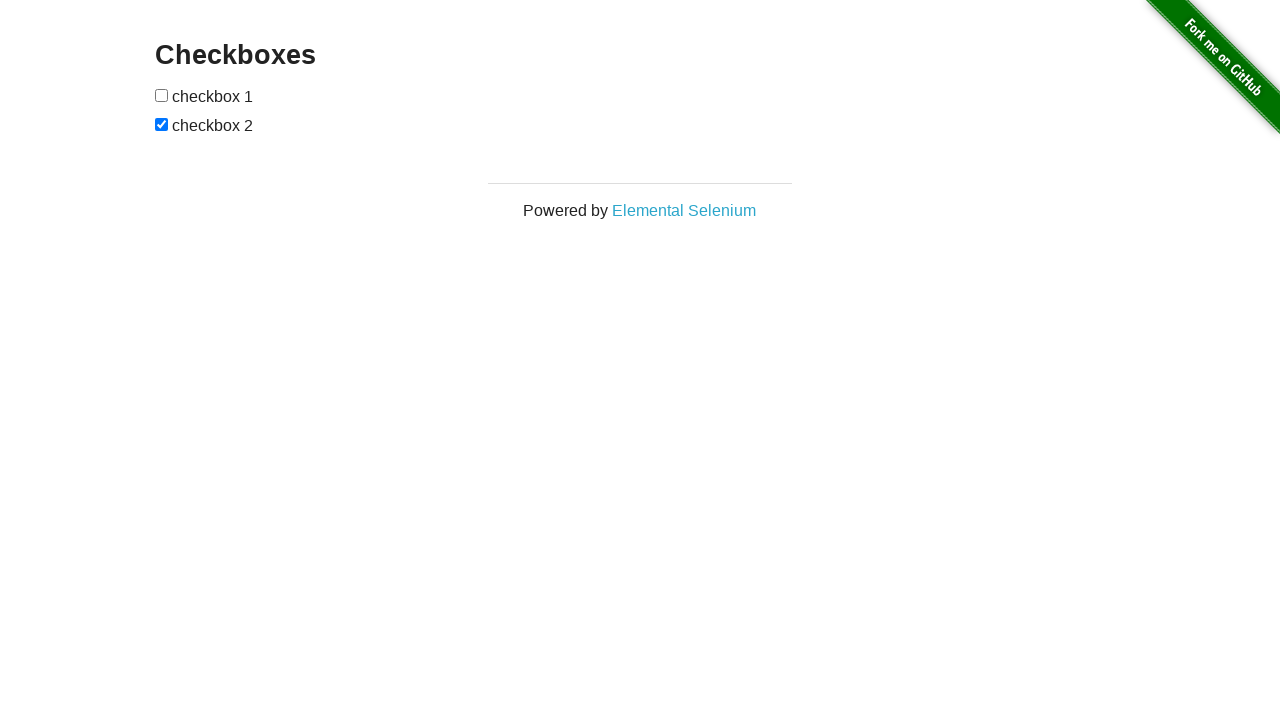

Clicked first checkbox to select it at (162, 95) on (//input[@type='checkbox'])[1]
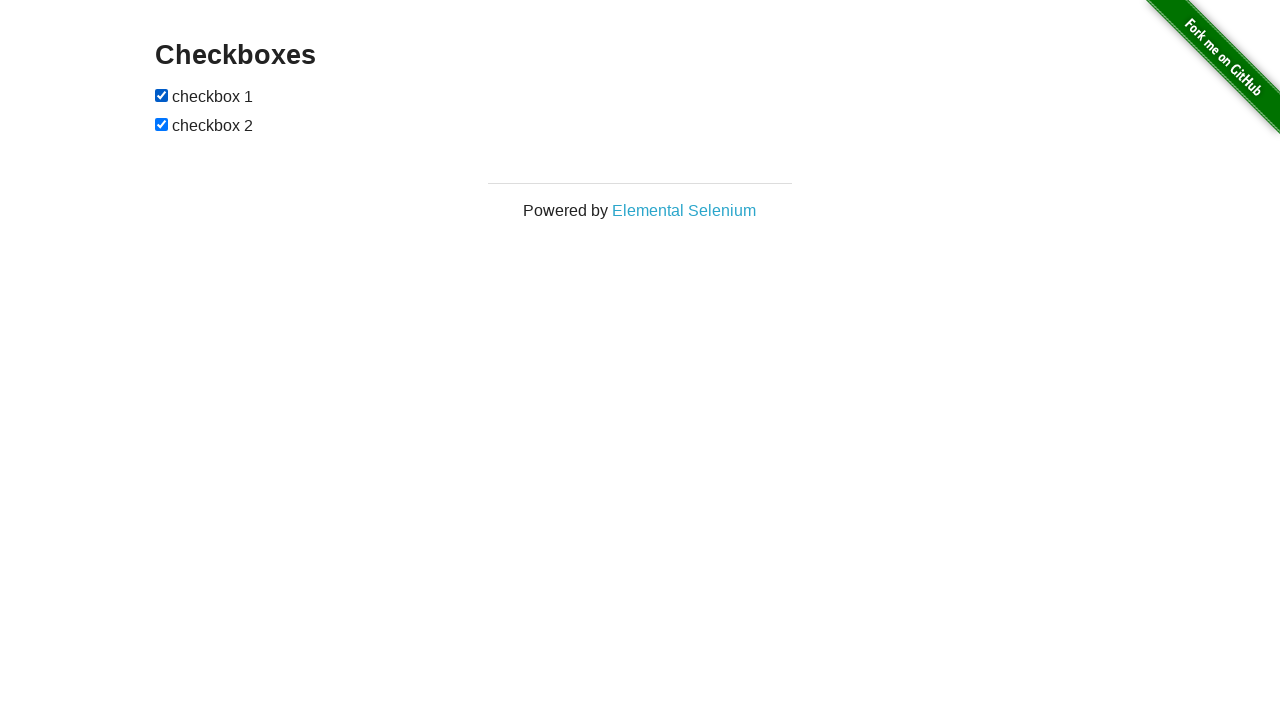

Checked second checkbox state - it was already checked
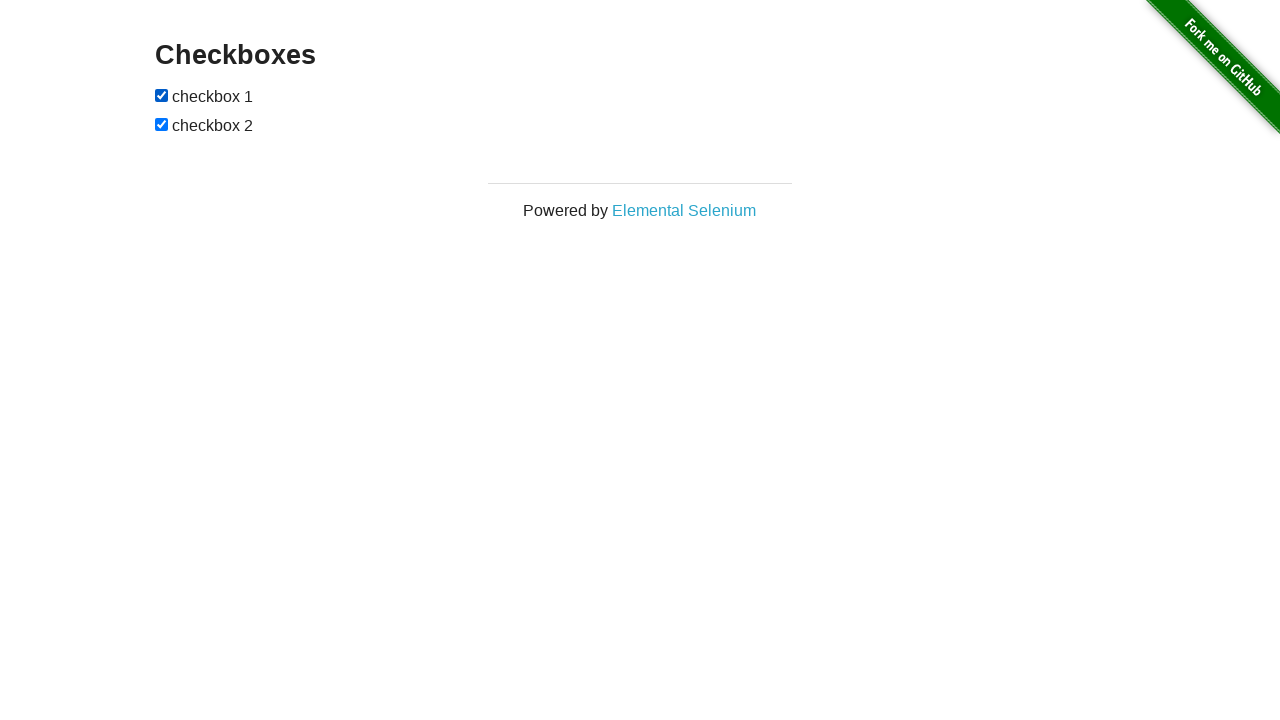

Verified first checkbox is selected
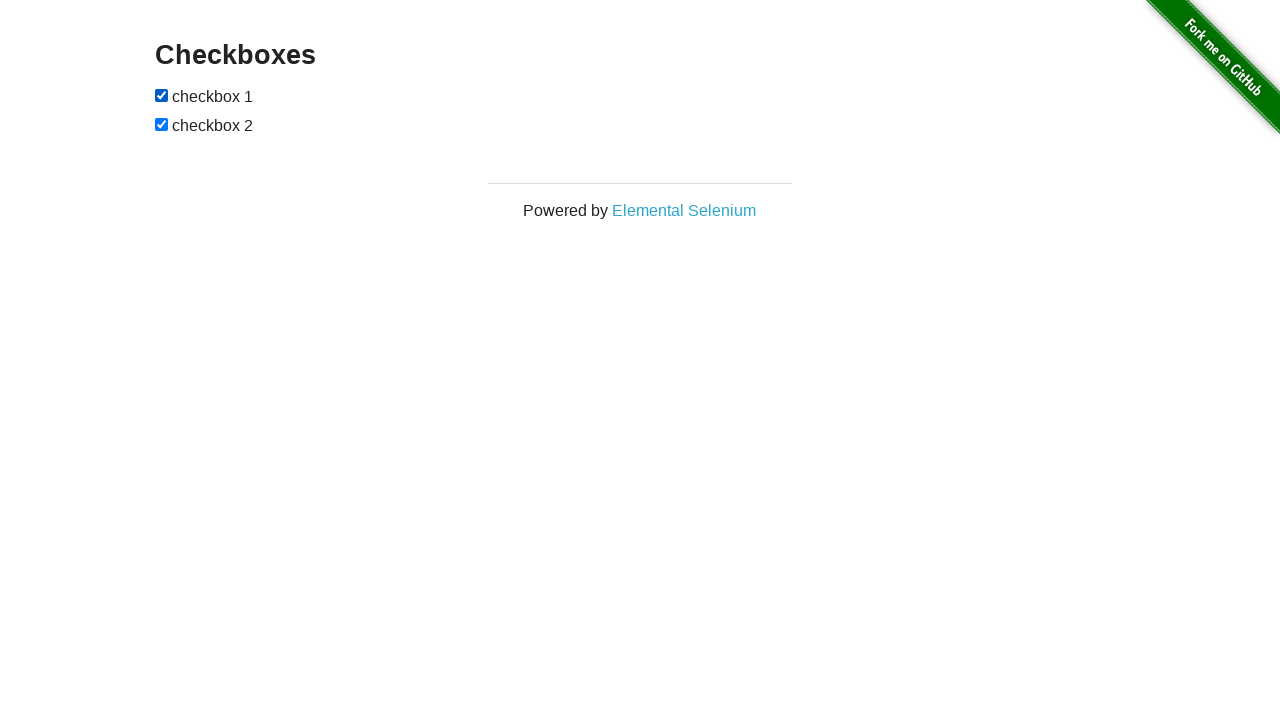

Verified second checkbox is selected
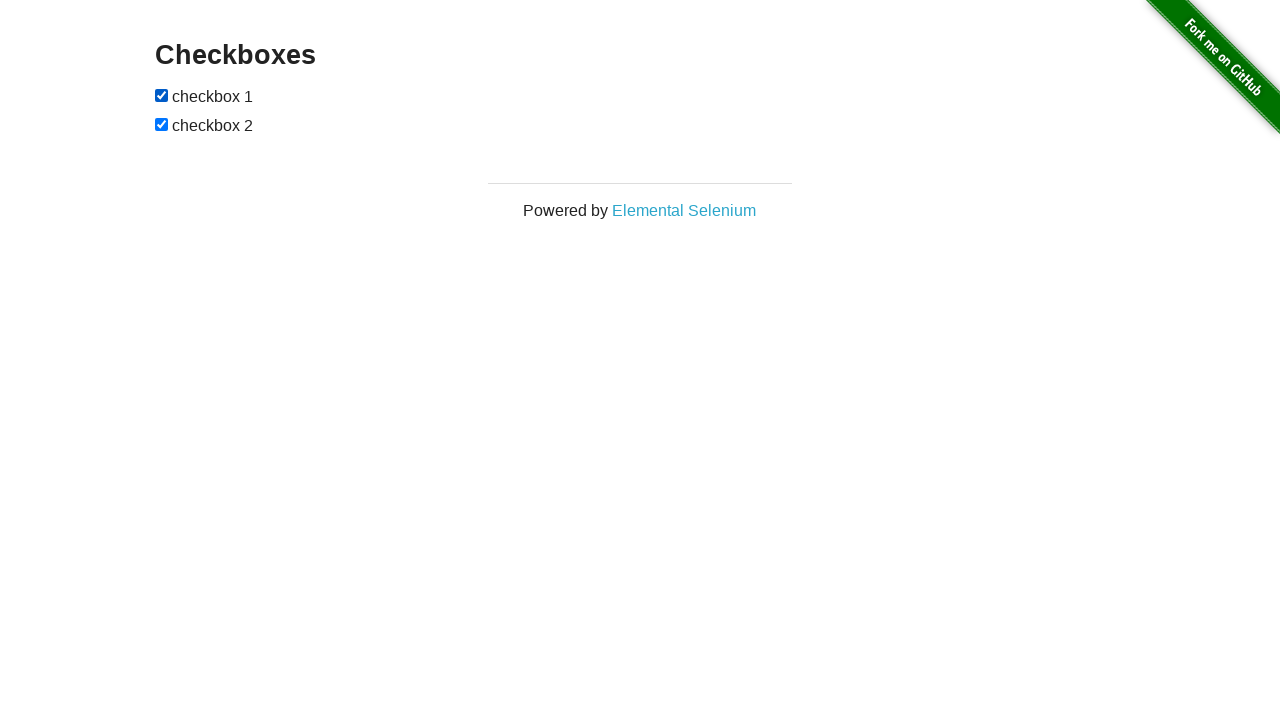

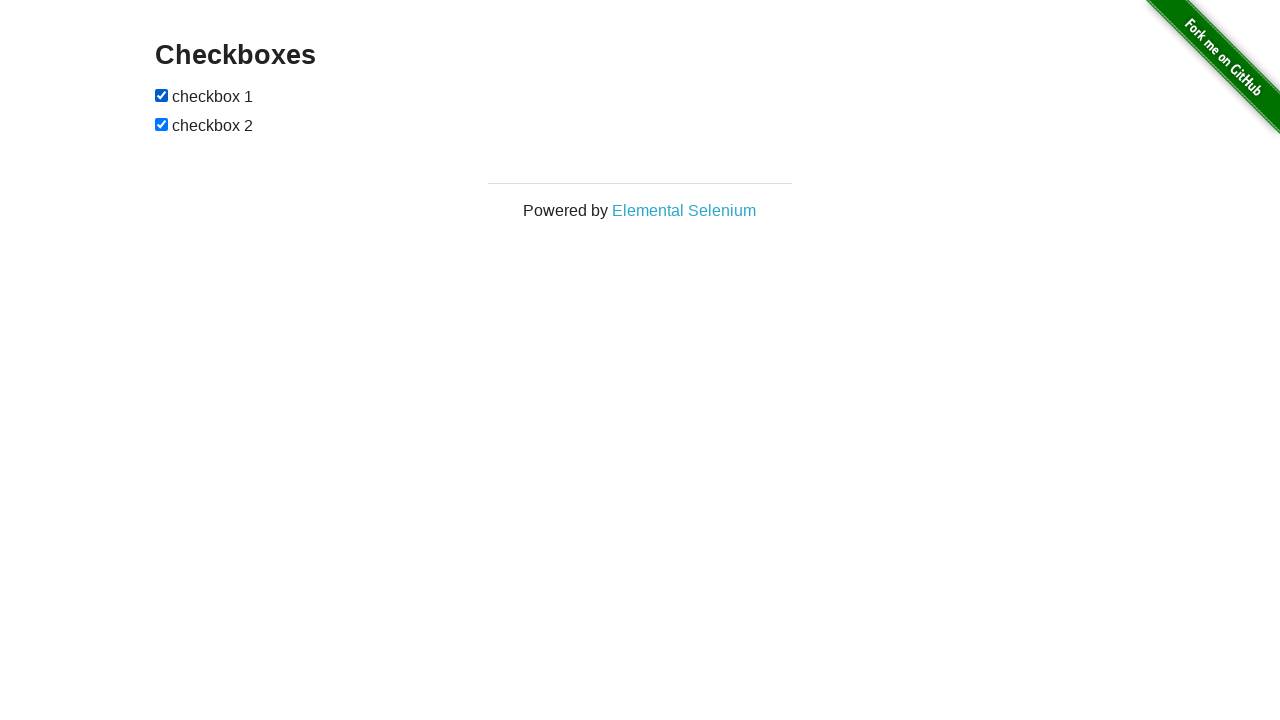